Tests radio button selection on an automation practice page by clicking the third radio button option

Starting URL: https://rahulshettyacademy.com/AutomationPractice/

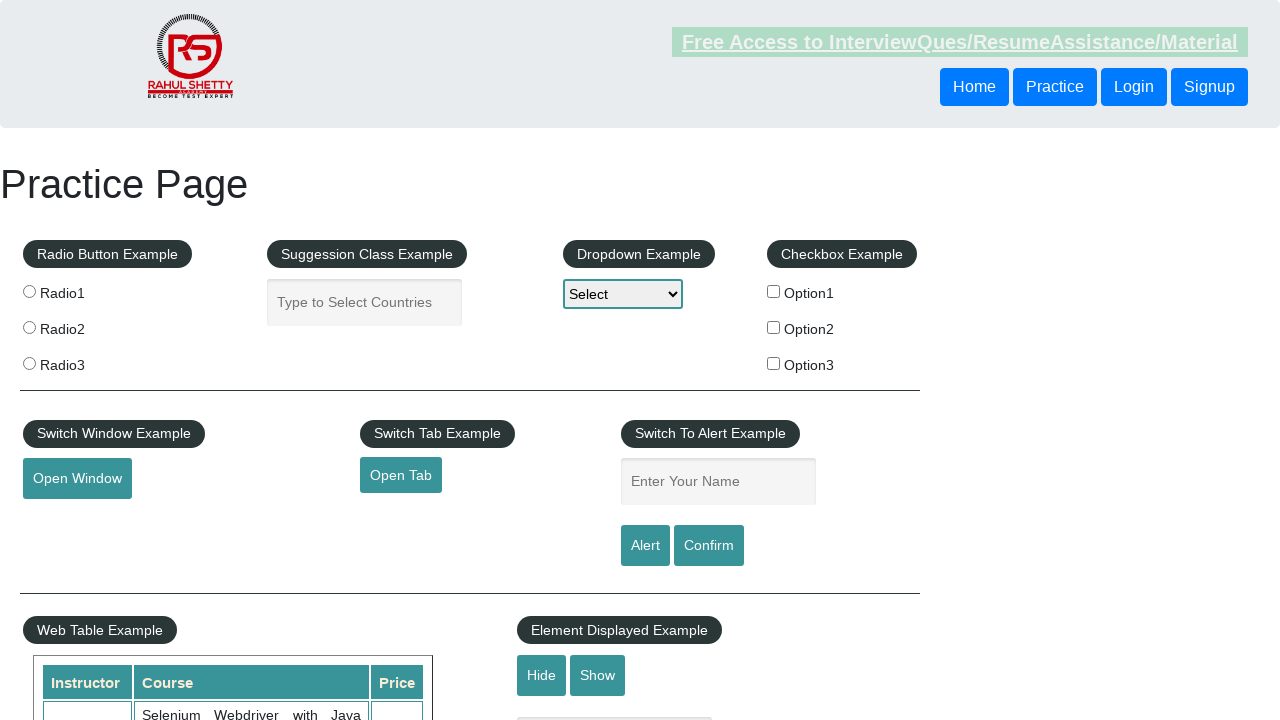

Clicked the third radio button option at (29, 363) on input[value='radio3']
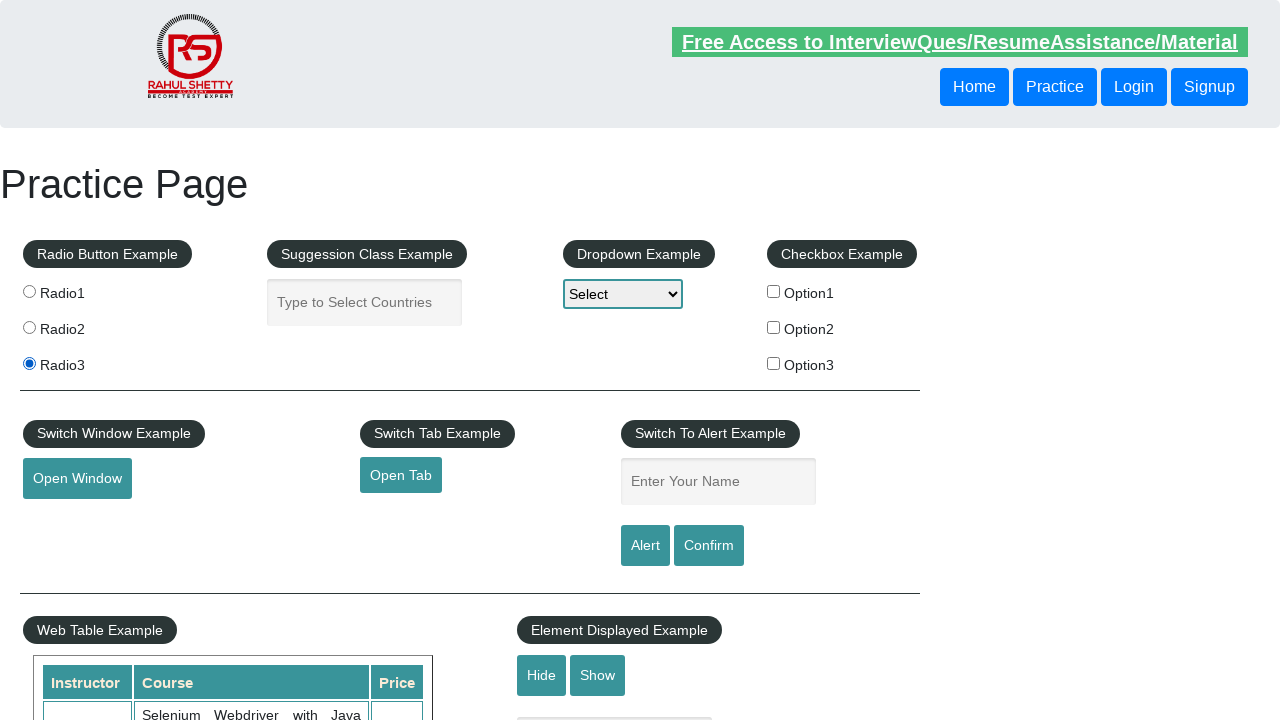

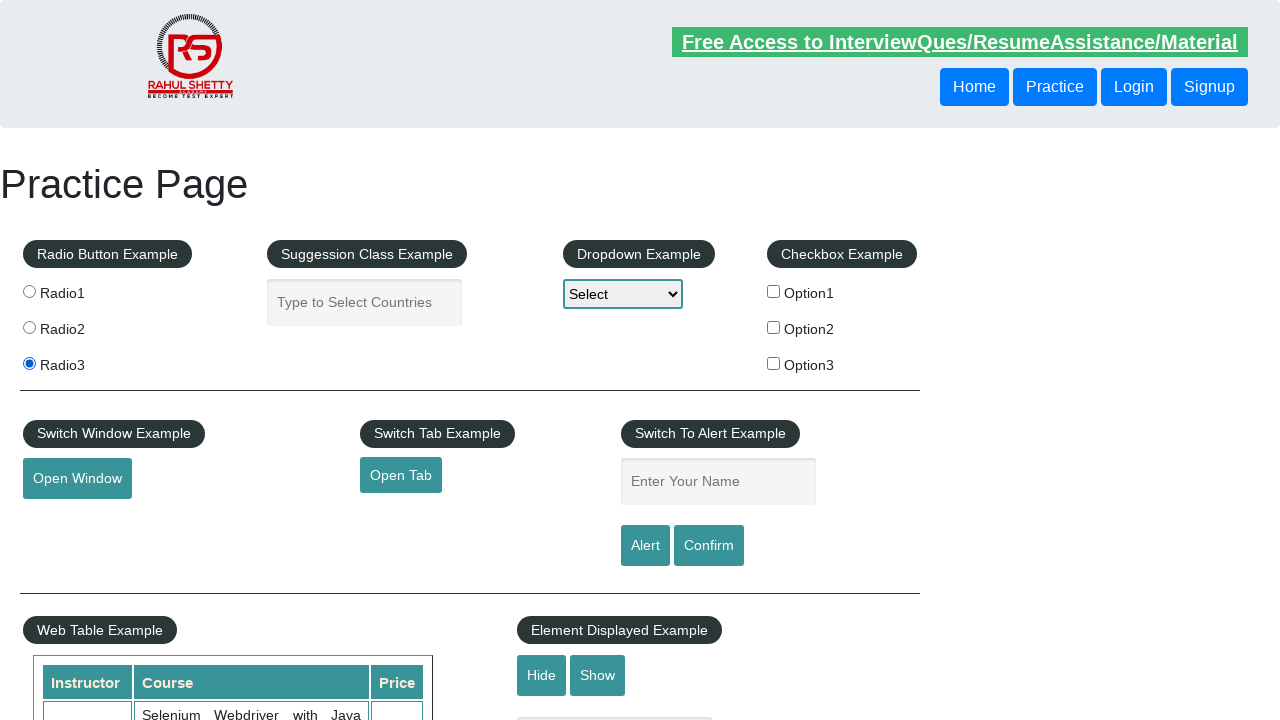